Clicks the "Yes" radio button and verifies that the success text displays "Yes"

Starting URL: https://demoqa.com/radio-button

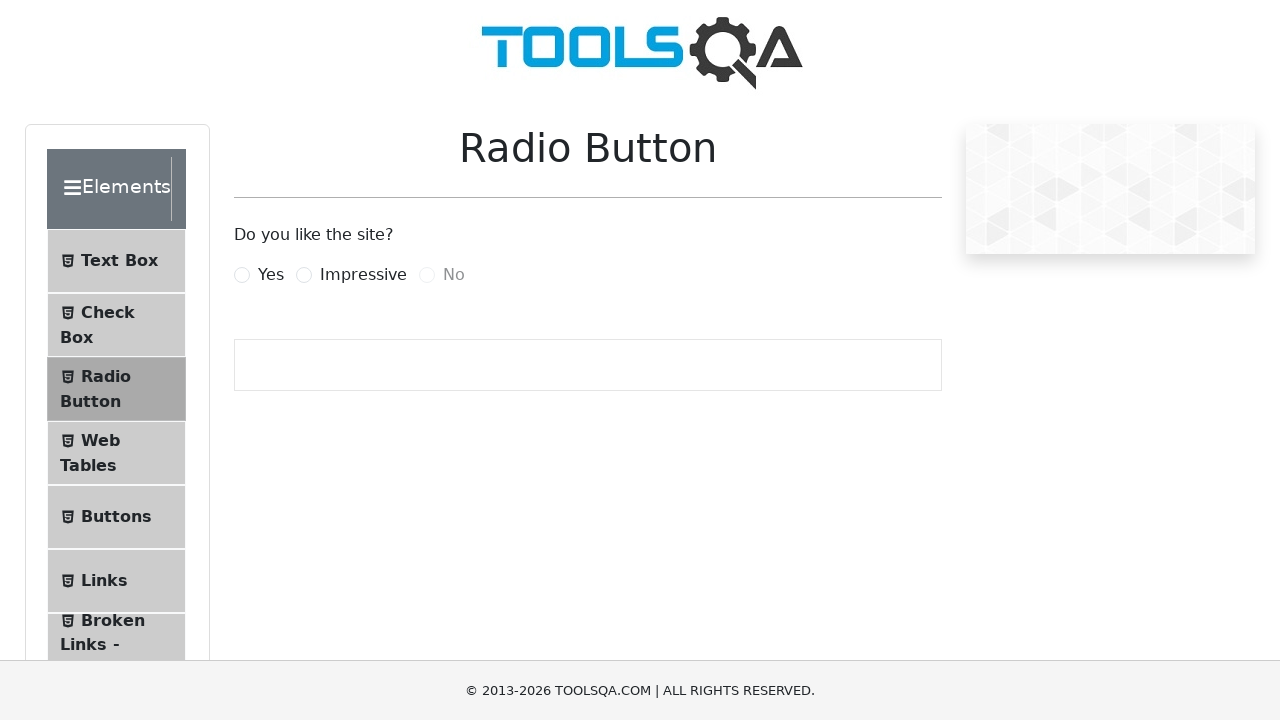

Clicked the 'Yes' radio button label at (271, 275) on label[for='yesRadio']
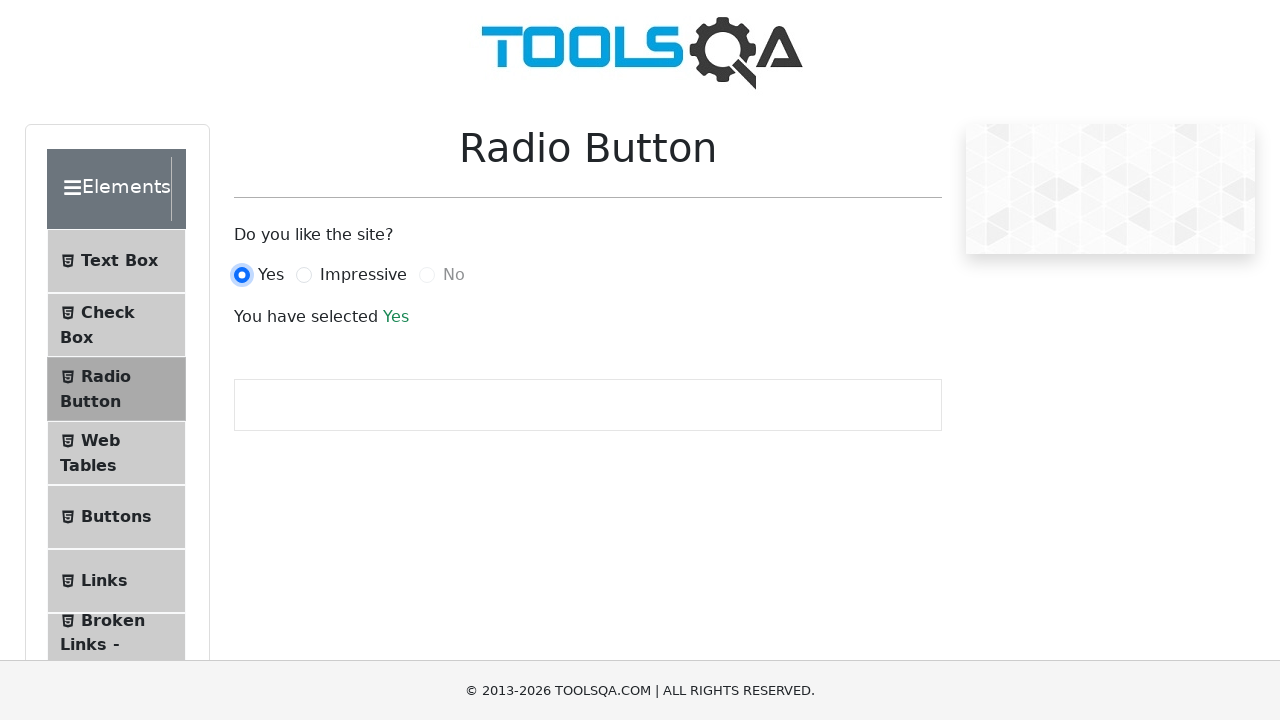

Success text element loaded
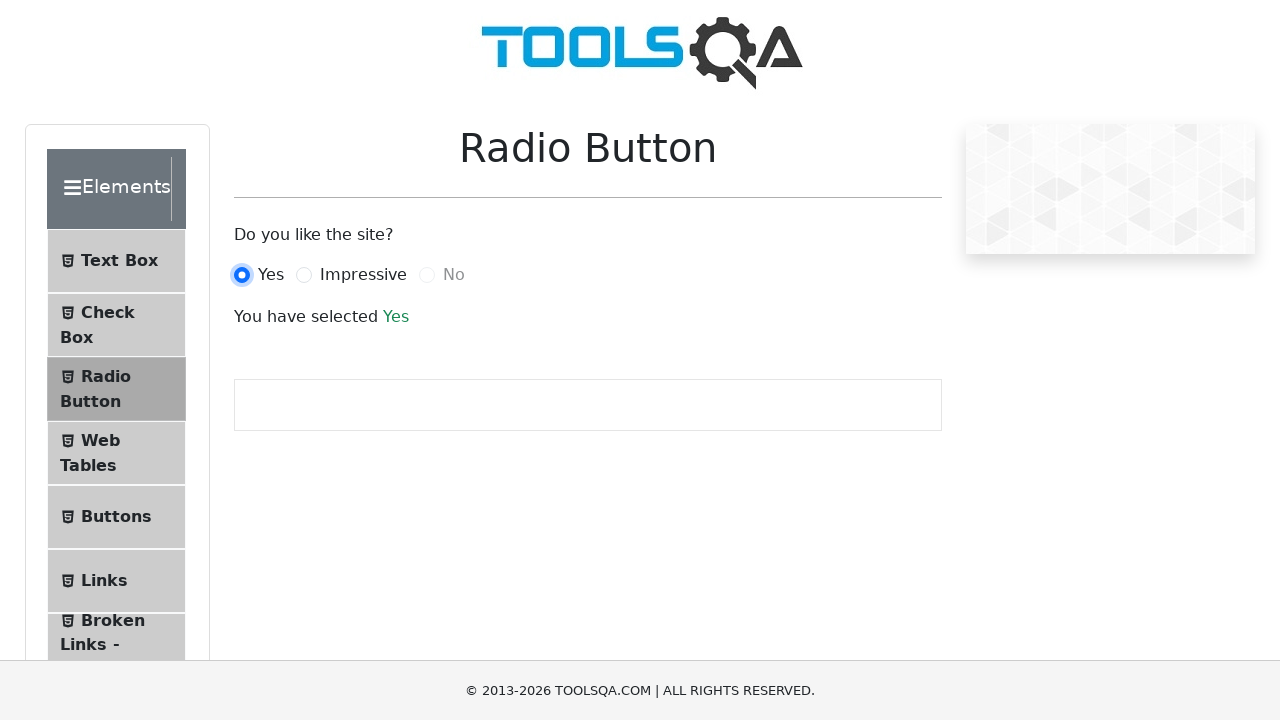

Retrieved success text content
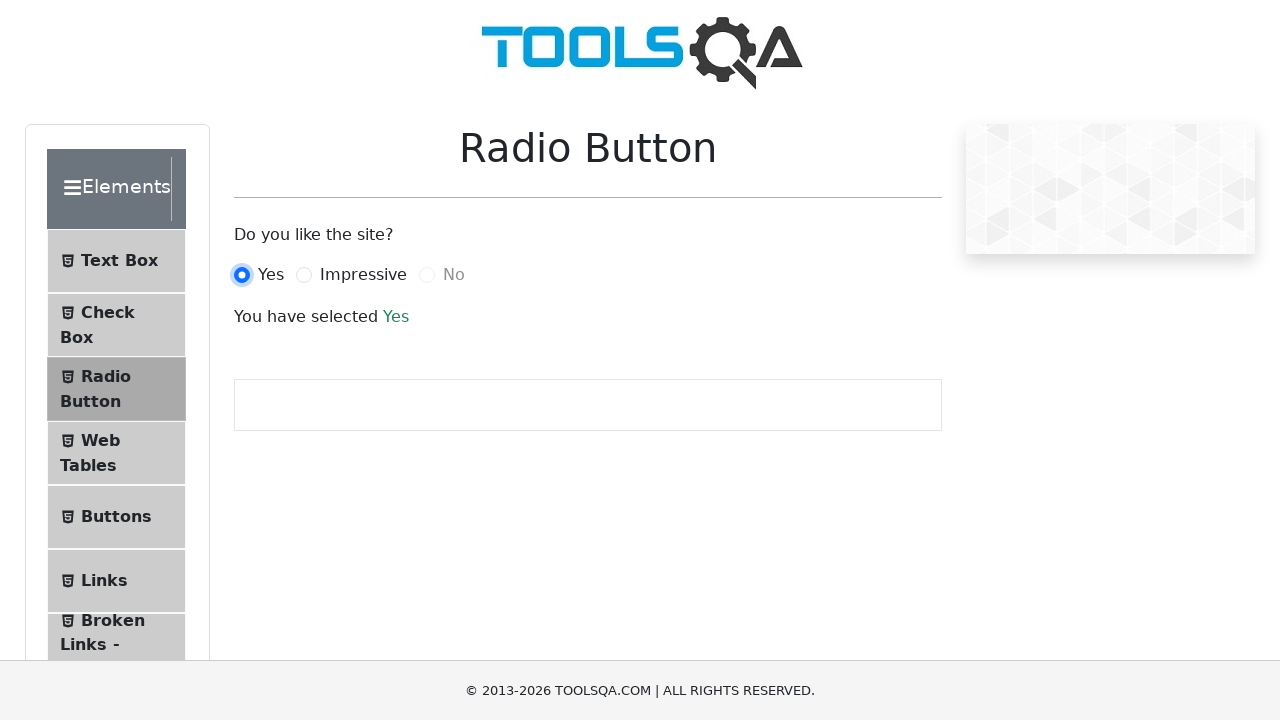

Verified success text displays 'Yes'
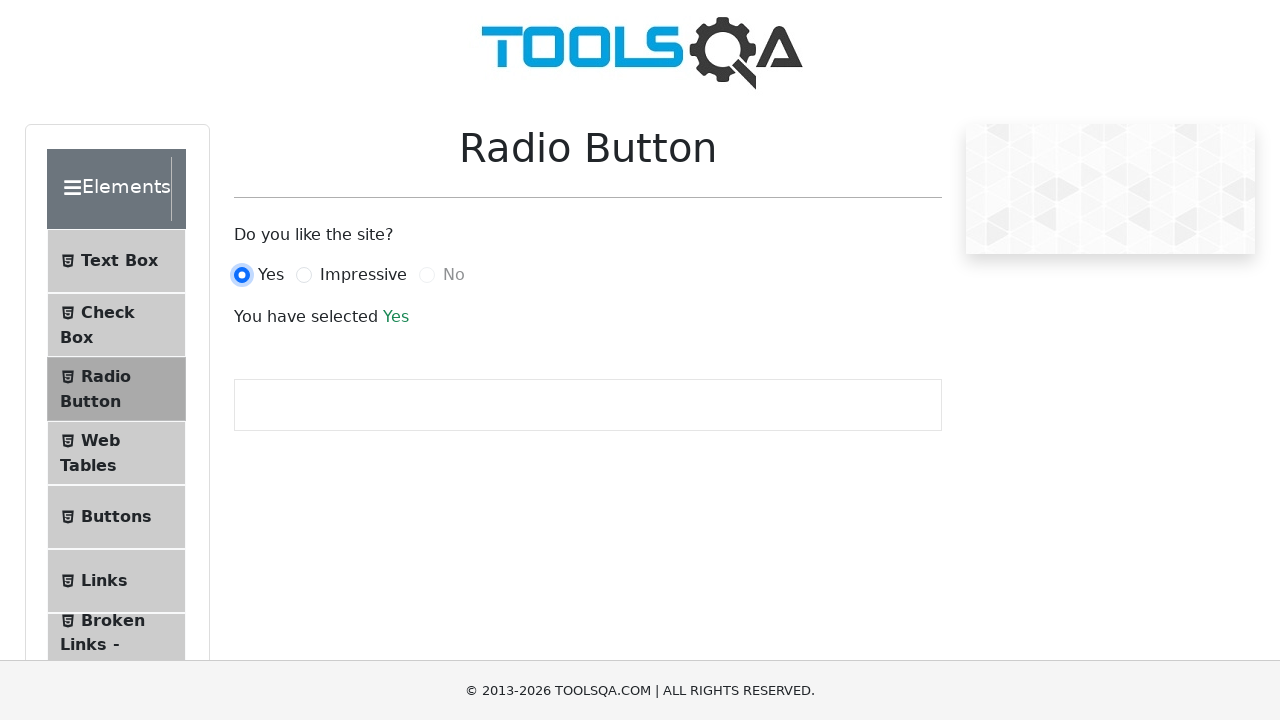

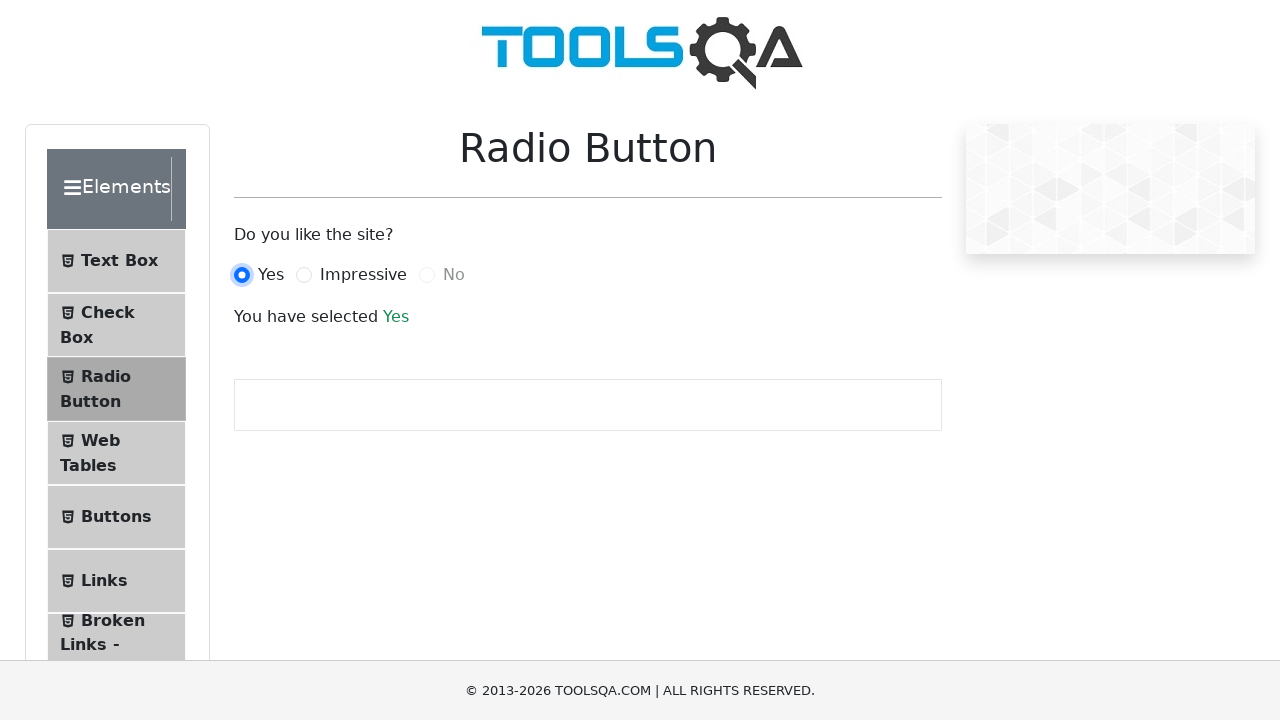